Navigates to SLT broadband packages page and waits for the page content to fully render, then verifies that package cards are displayed.

Starting URL: https://www.slt.lk/en/broadband/packages

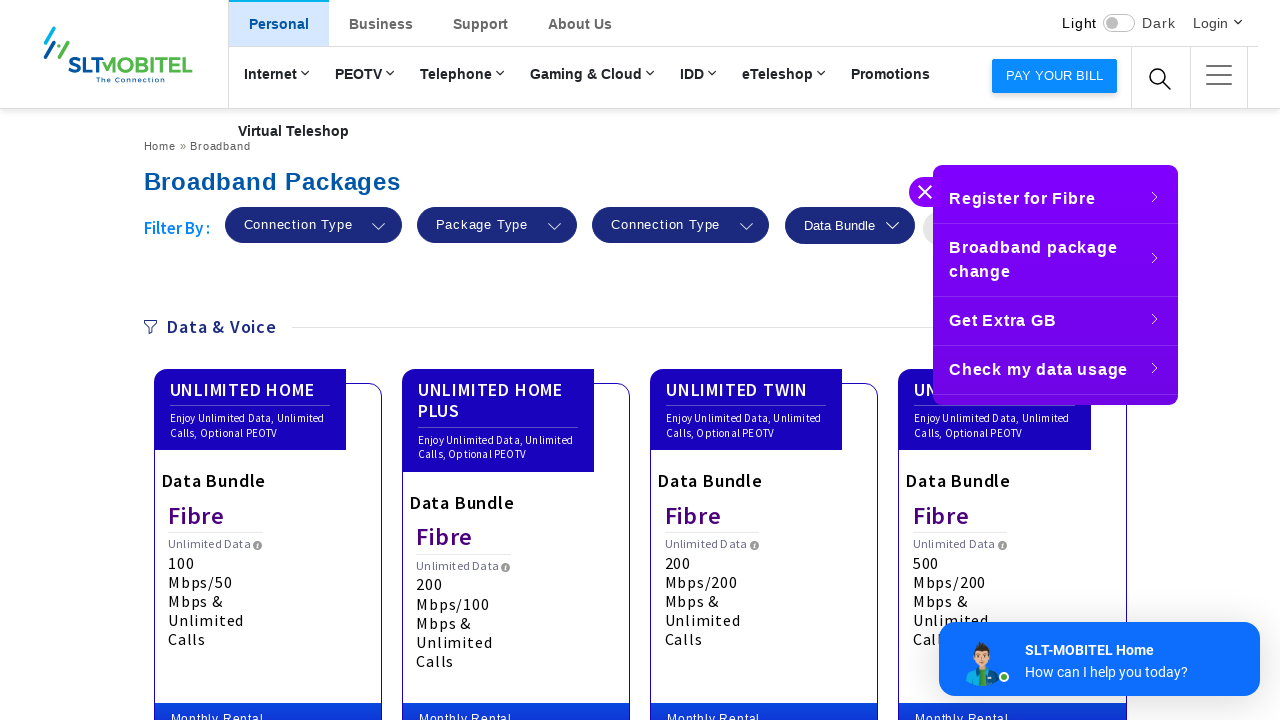

Navigated to SLT broadband packages page
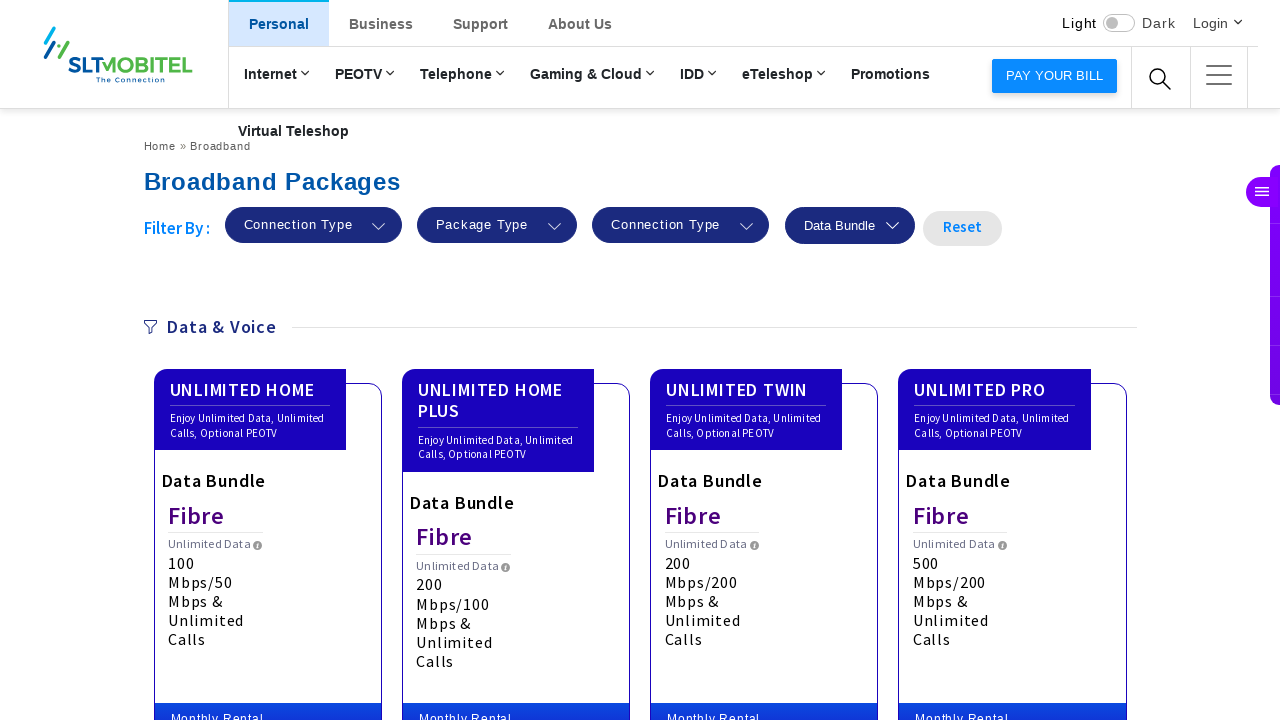

Waited 10 seconds for page content to fully render
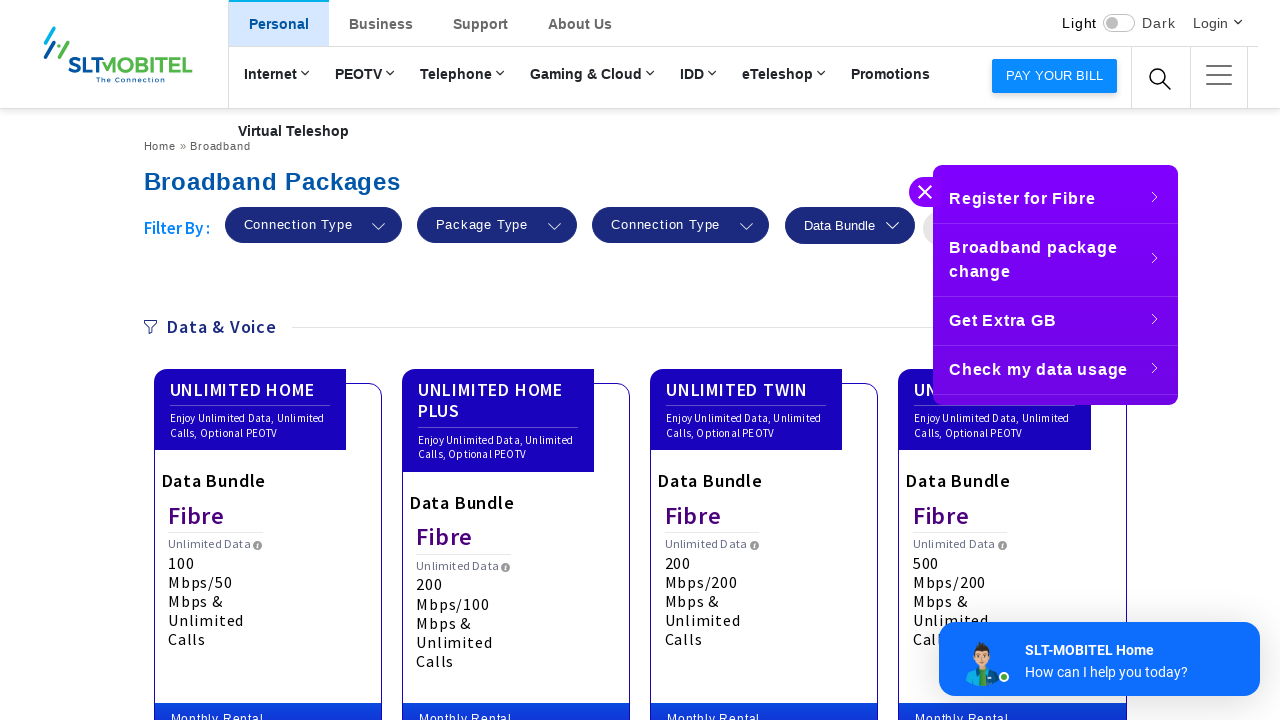

Verified package cards are displayed on the page
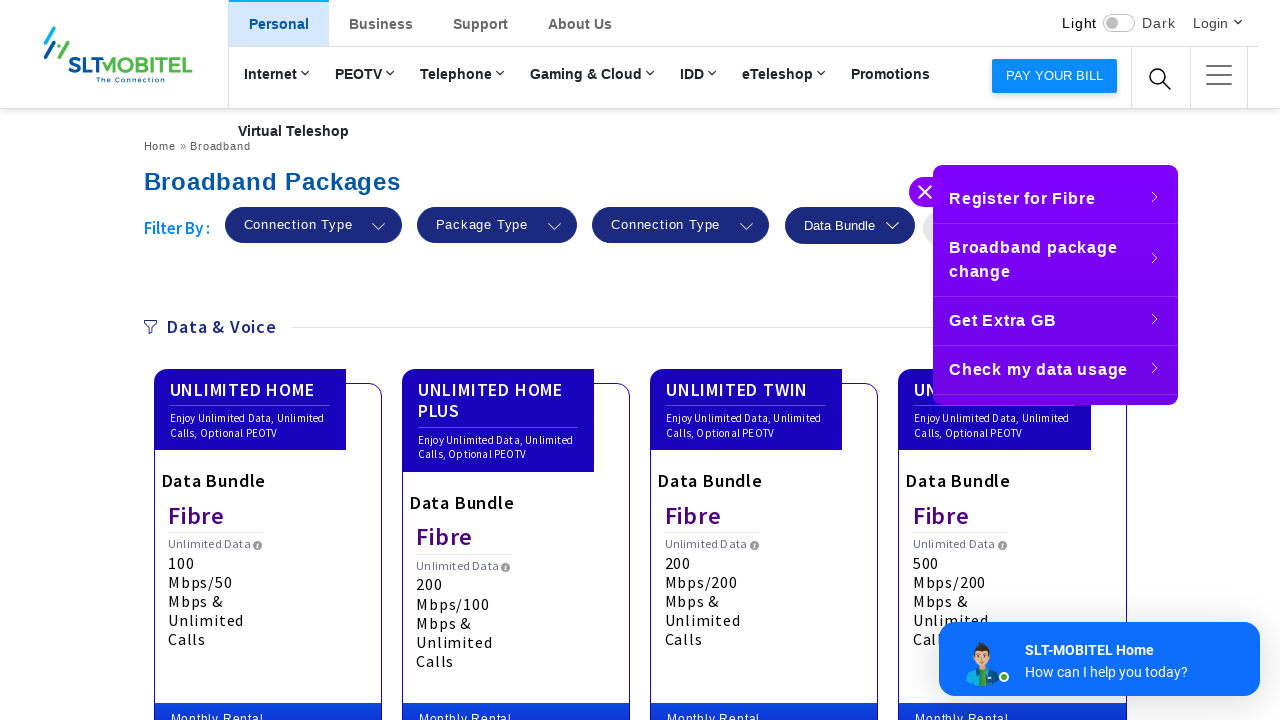

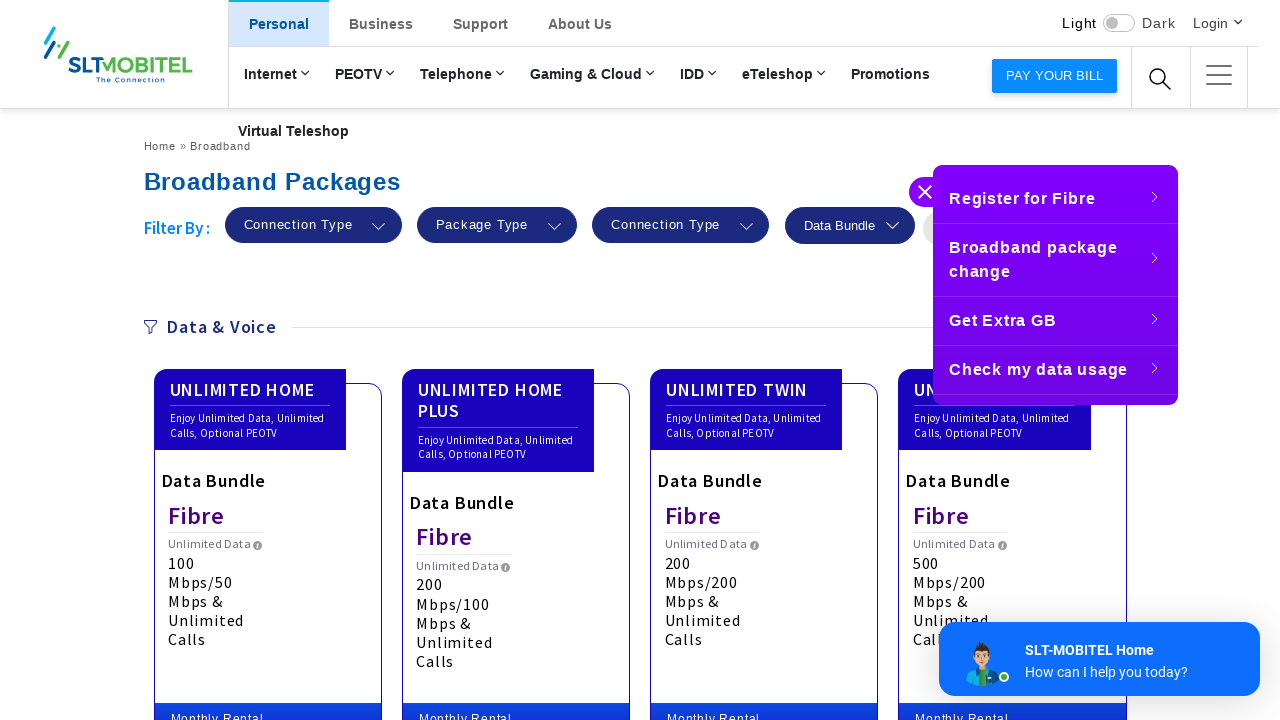